Navigates to a login practice page and creates a browser context. This is a minimal test that only performs page navigation.

Starting URL: https://rahulshettyacademy.com/loginpagePractise/

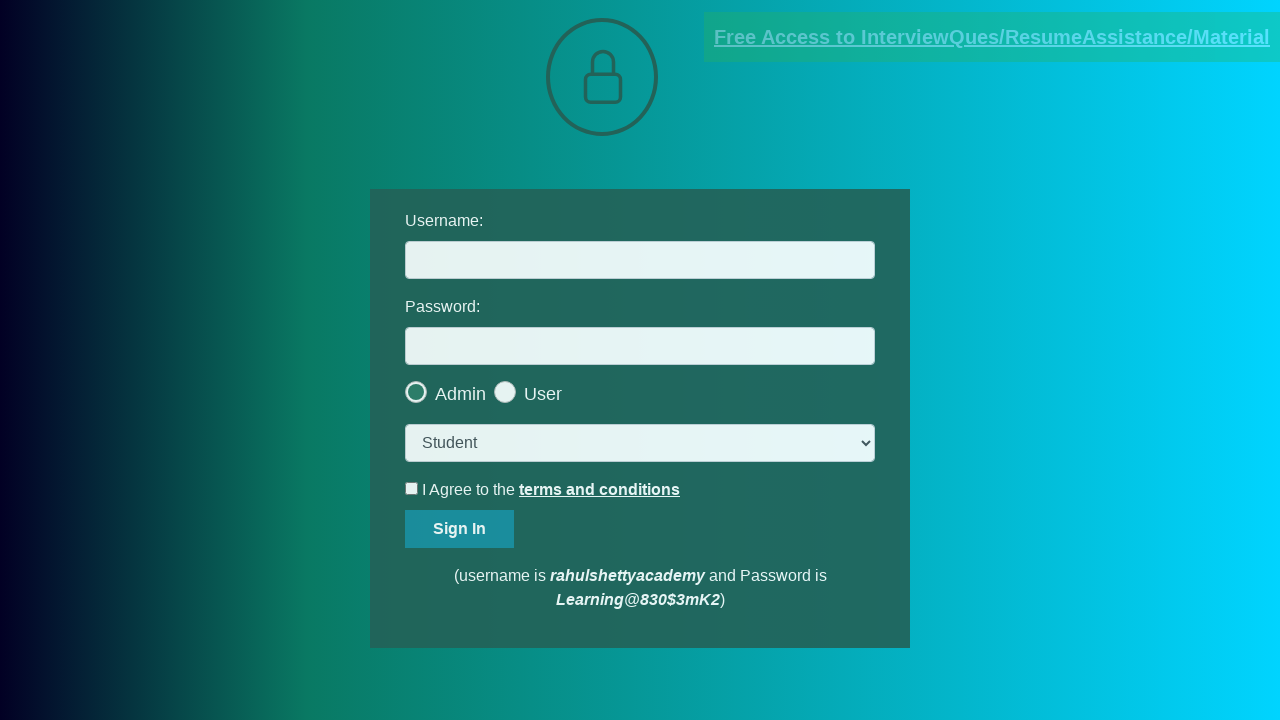

Page DOM content loaded at https://rahulshettyacademy.com/loginpagePractise/
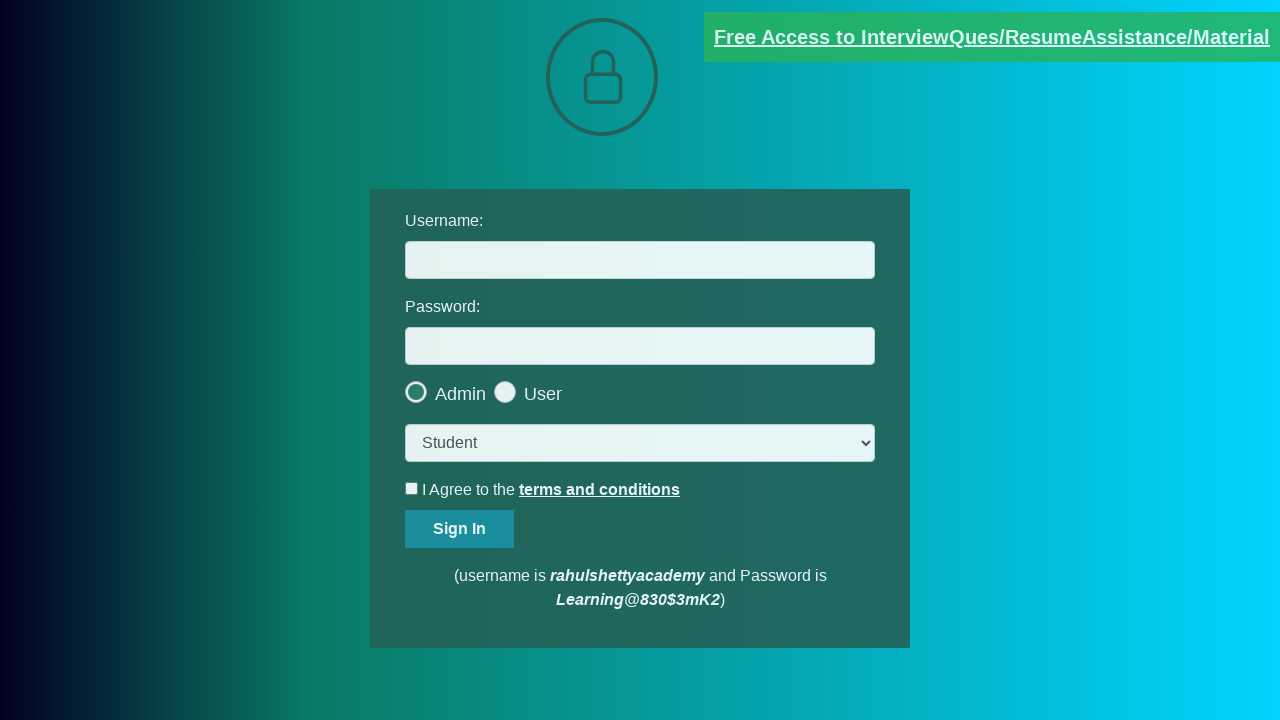

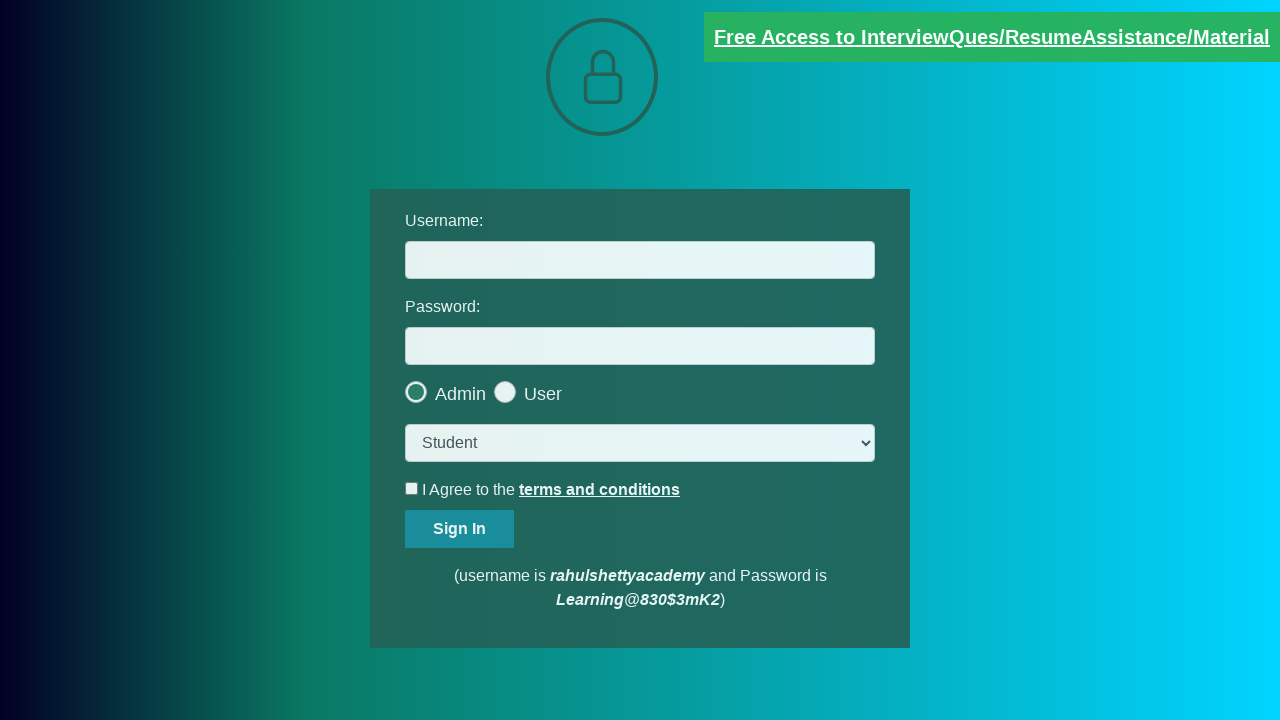